Navigates to the RedBus website to verify it loads successfully

Starting URL: https://www.redbus.in/

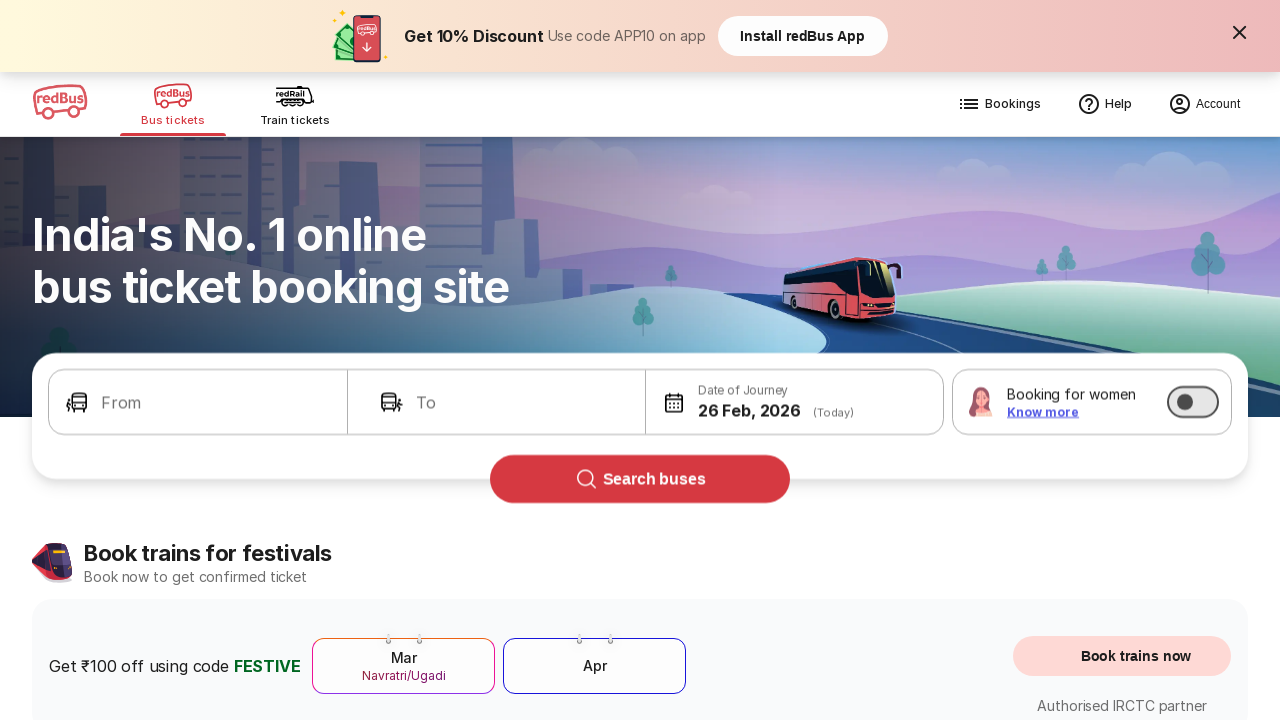

Navigated to RedBus website (https://www.redbus.in/)
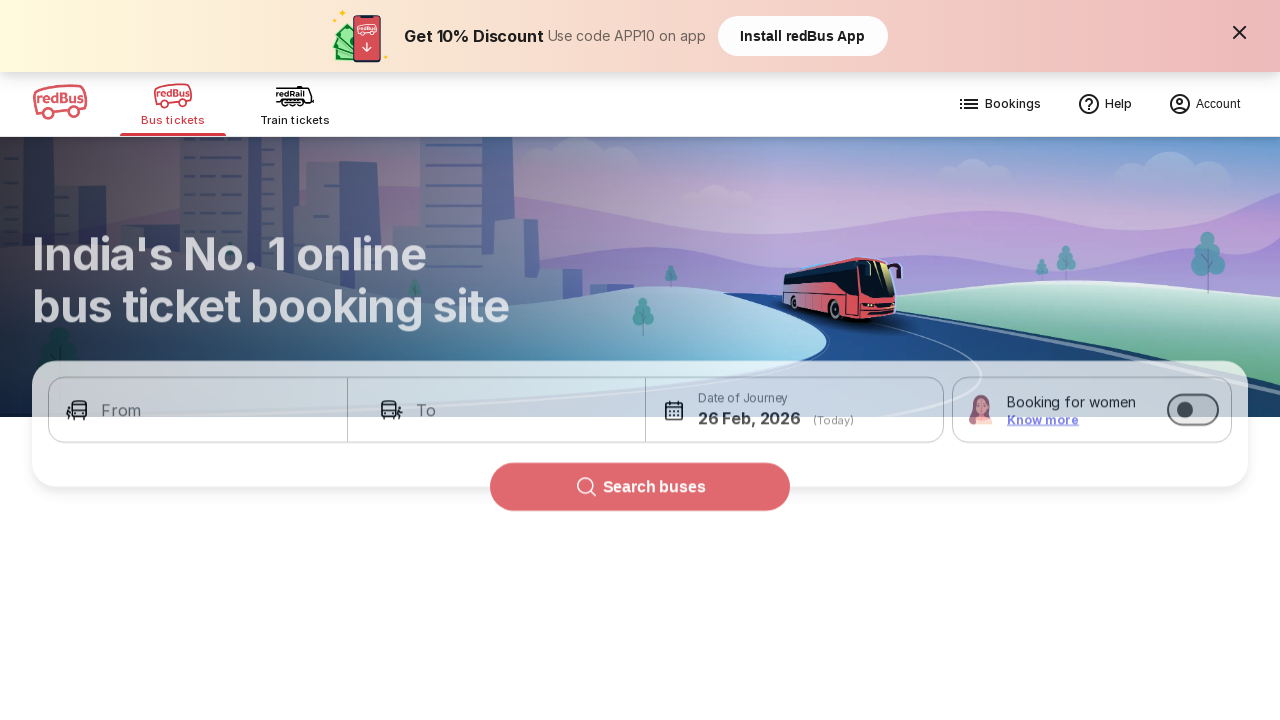

Waited for page to fully load
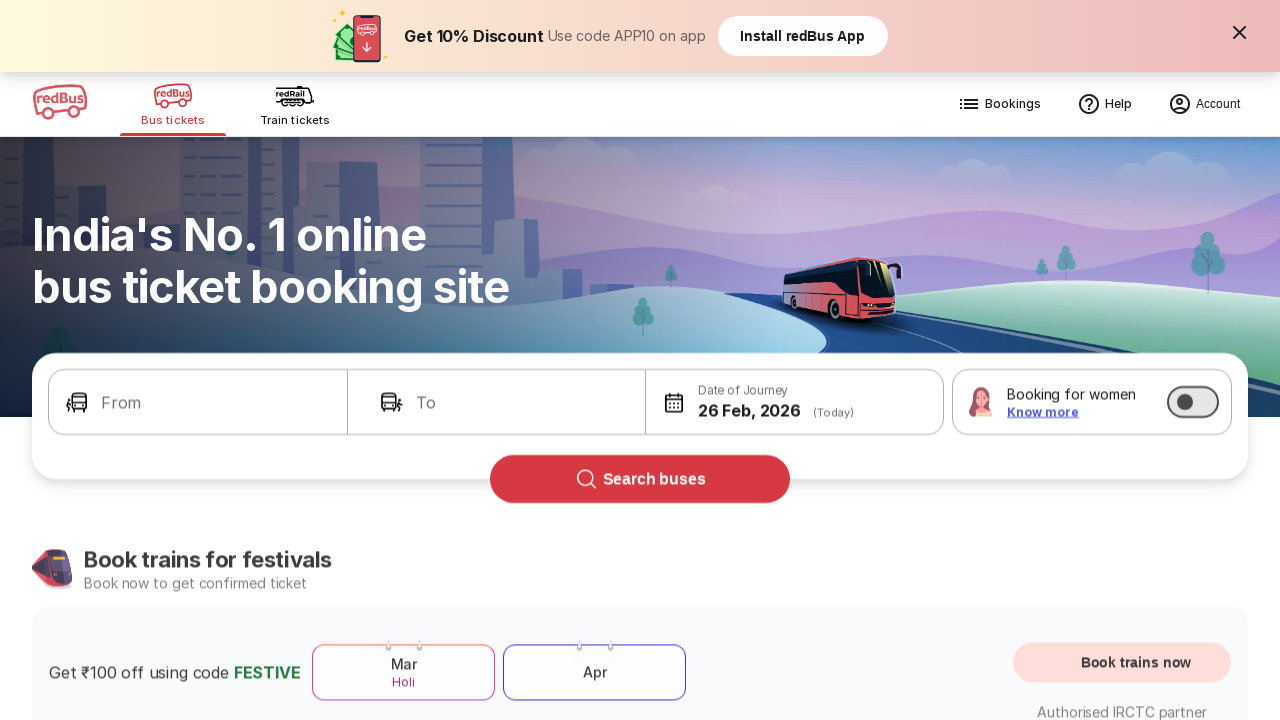

Verified page title is not empty - RedBus website loaded successfully
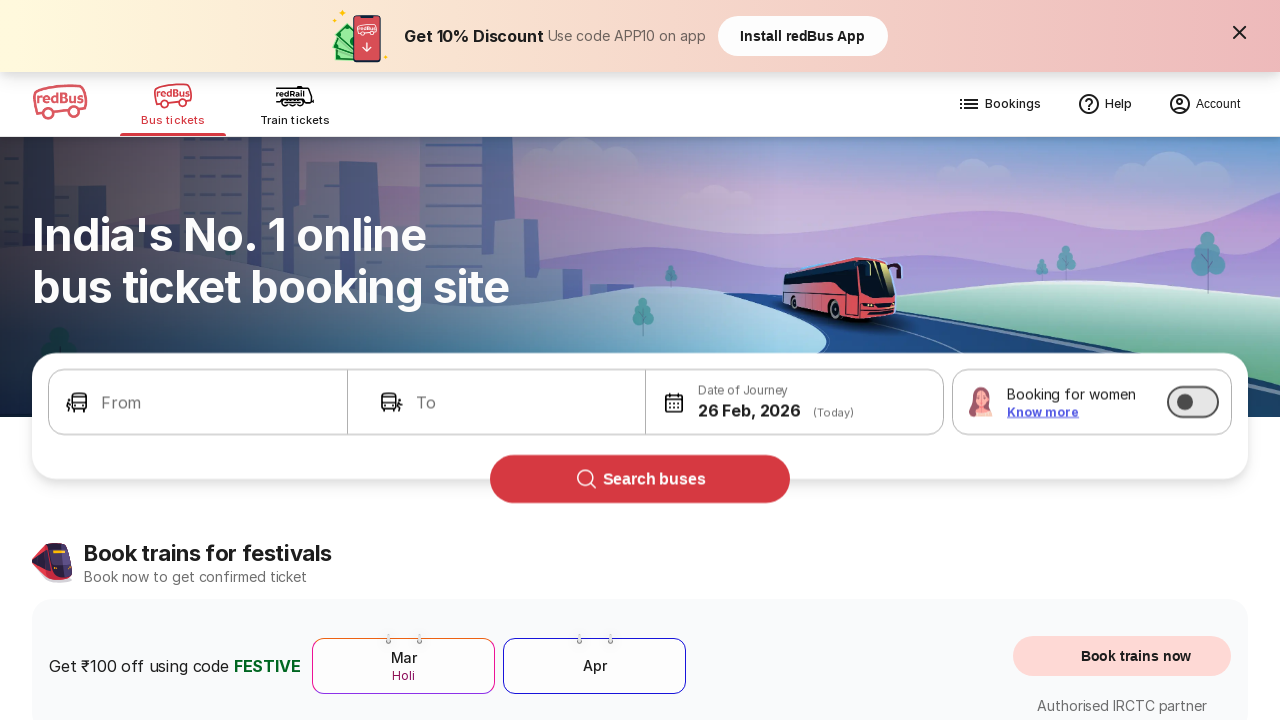

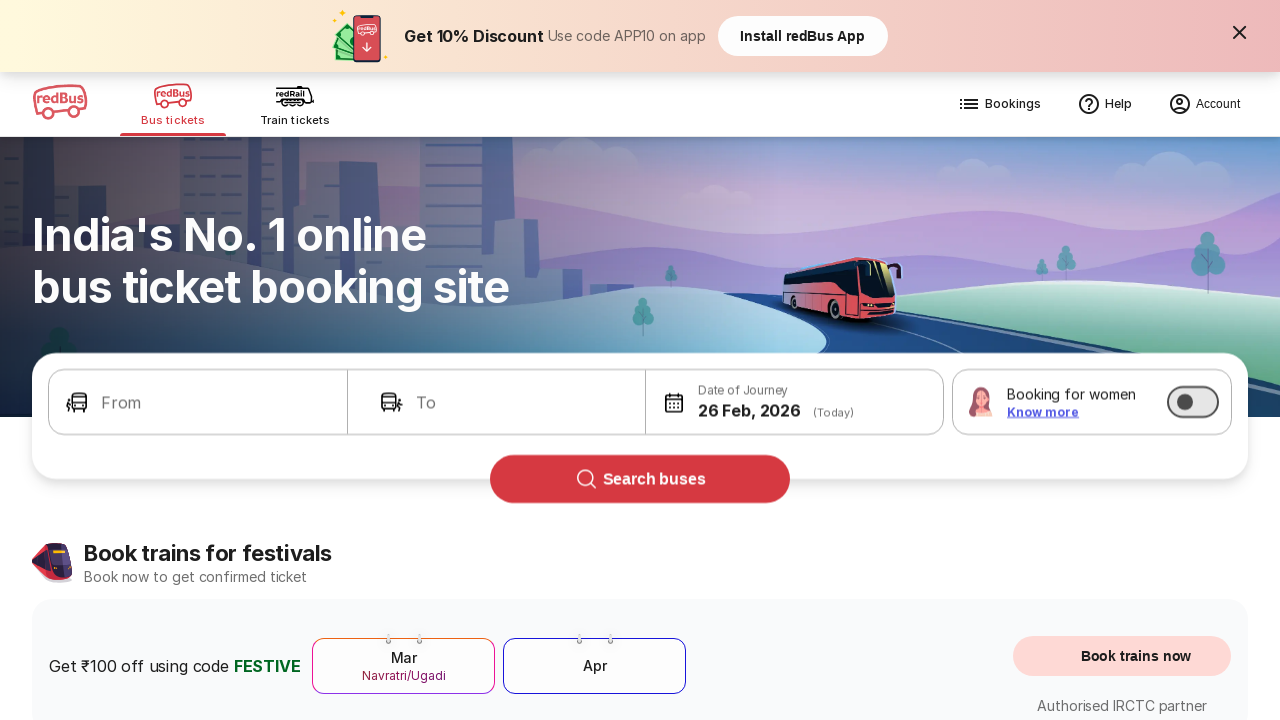